Tests scrolling to an element and filling form fields with name and date information

Starting URL: https://formy-project.herokuapp.com/scroll

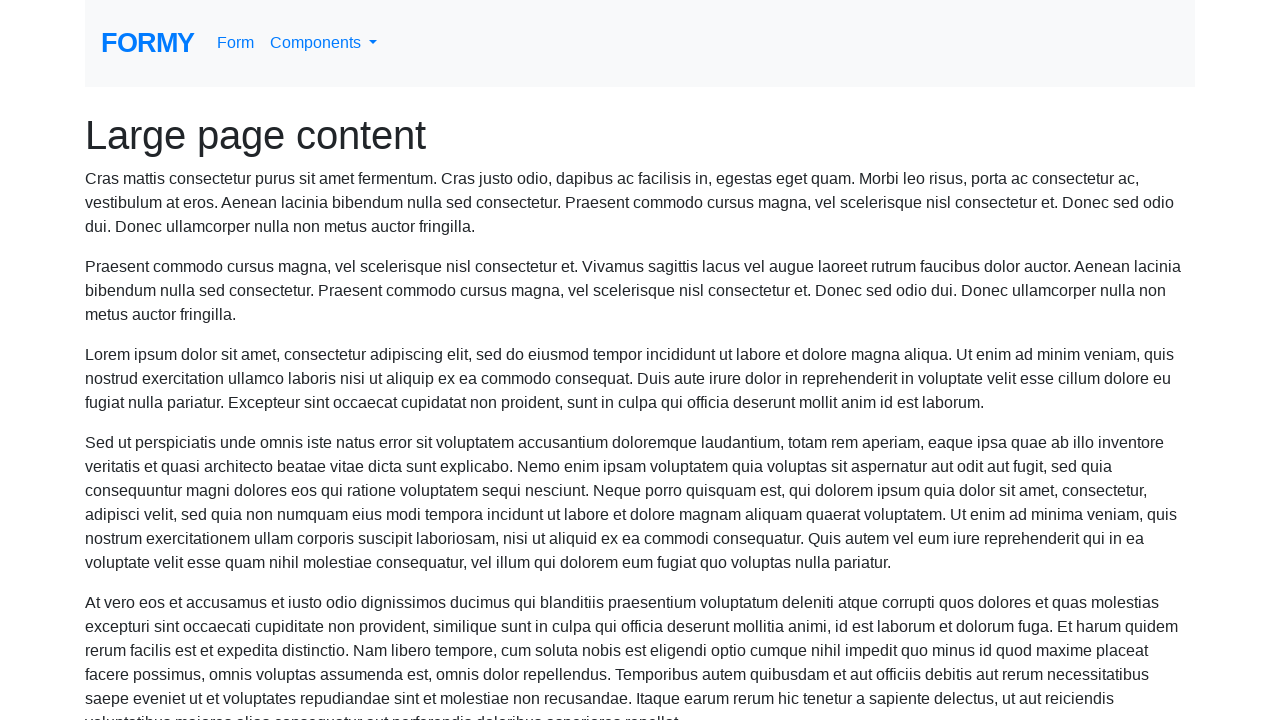

Scrolled name field into view
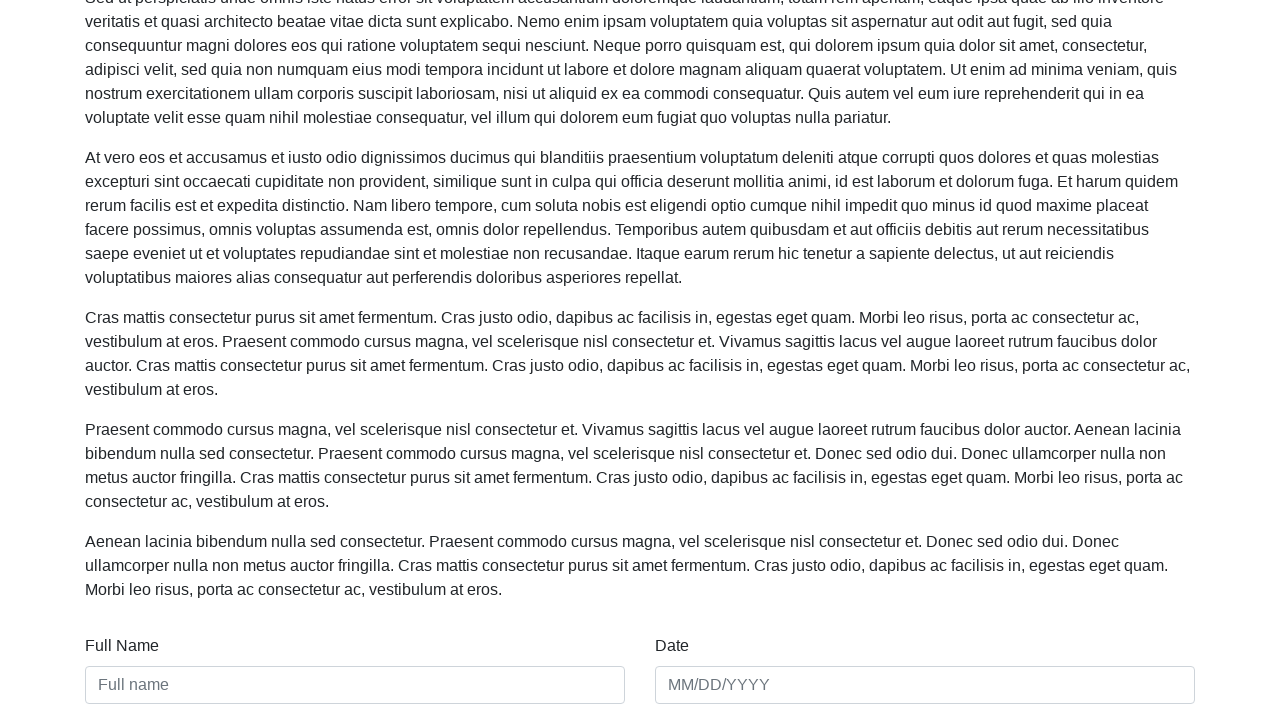

Filled name field with 'Vince Delupio' on #name
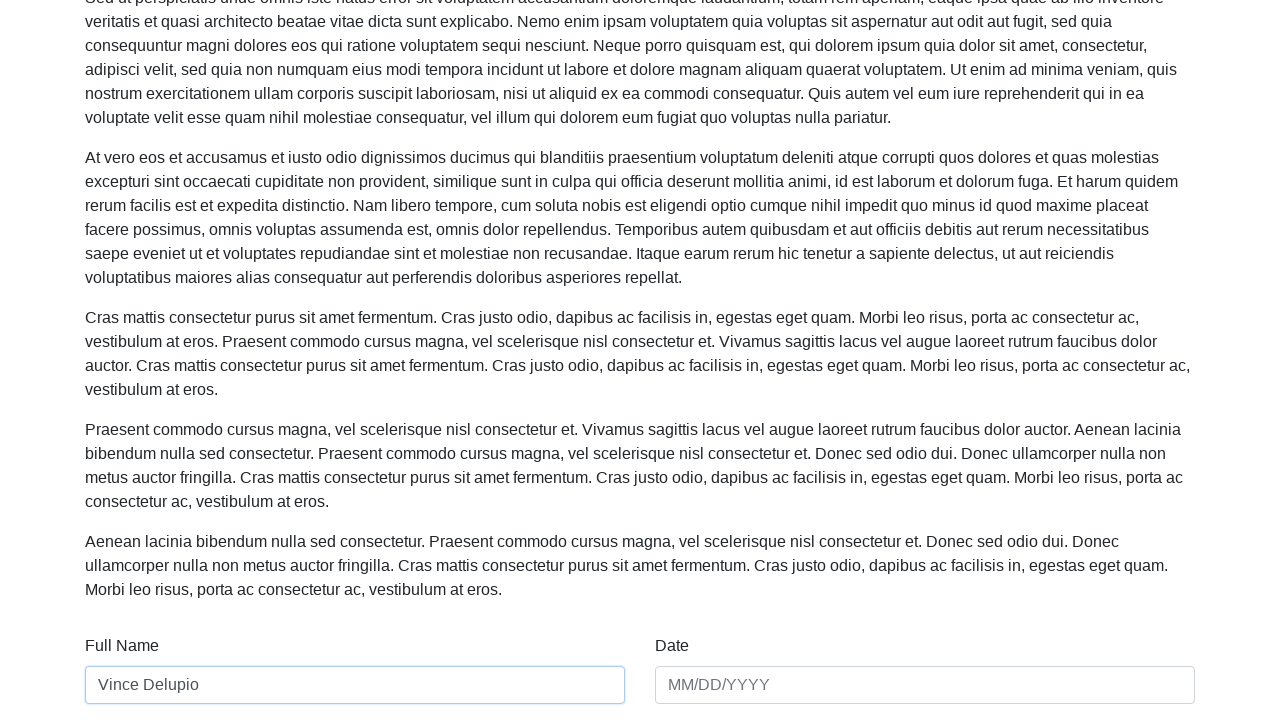

Filled date field with '01/01/23' on #date
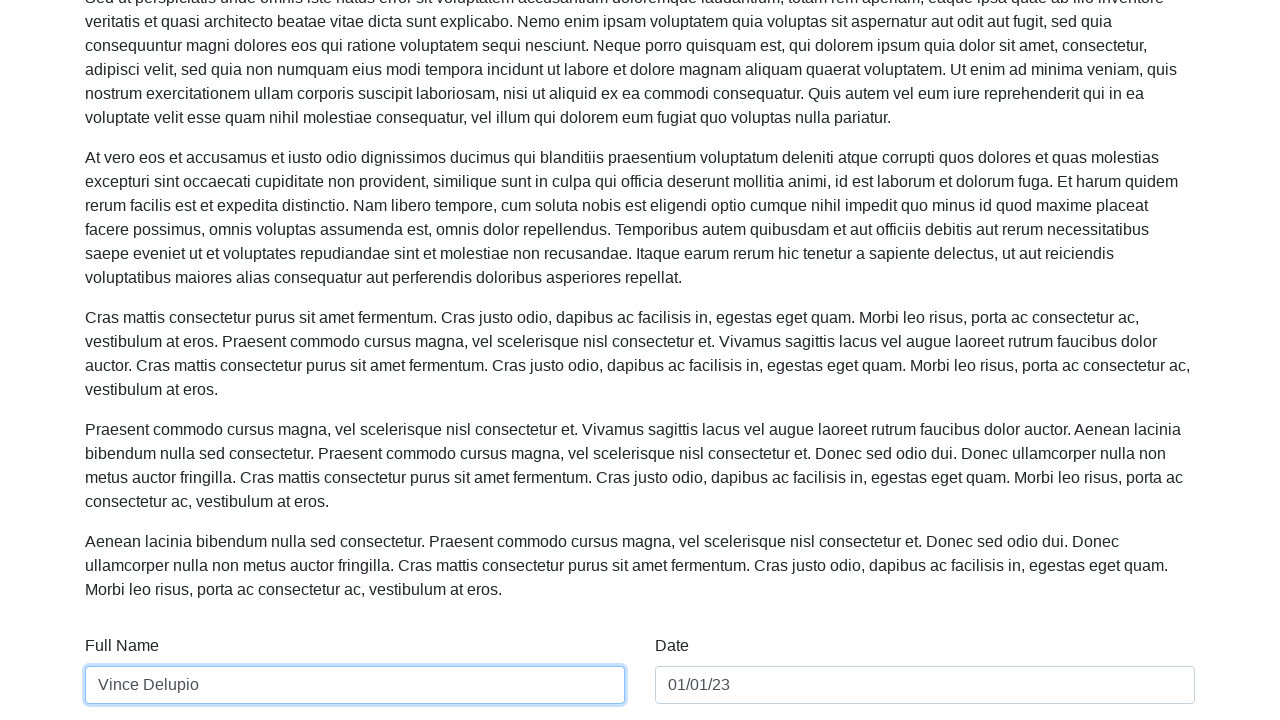

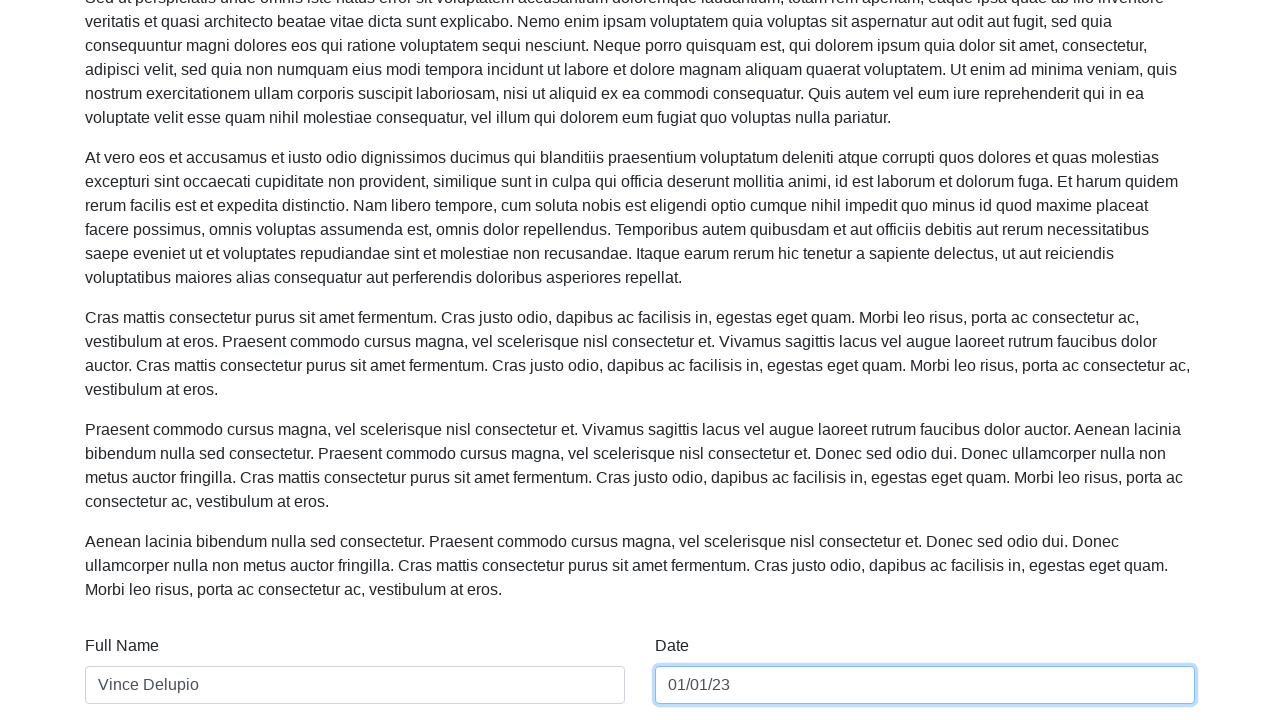